Tests context menu by right-clicking on the designated area and verifying an alert appears

Starting URL: https://the-internet.herokuapp.com/

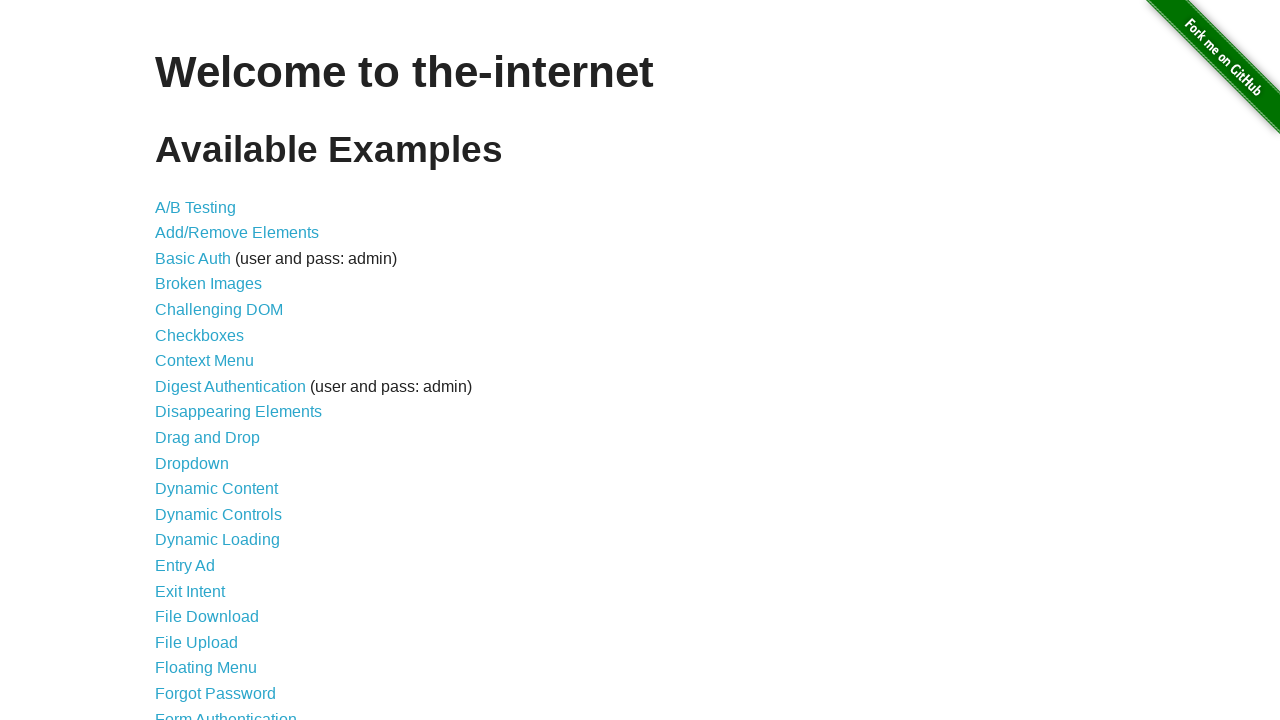

Clicked on Context Menu link at (204, 361) on a:has-text('Context Menu')
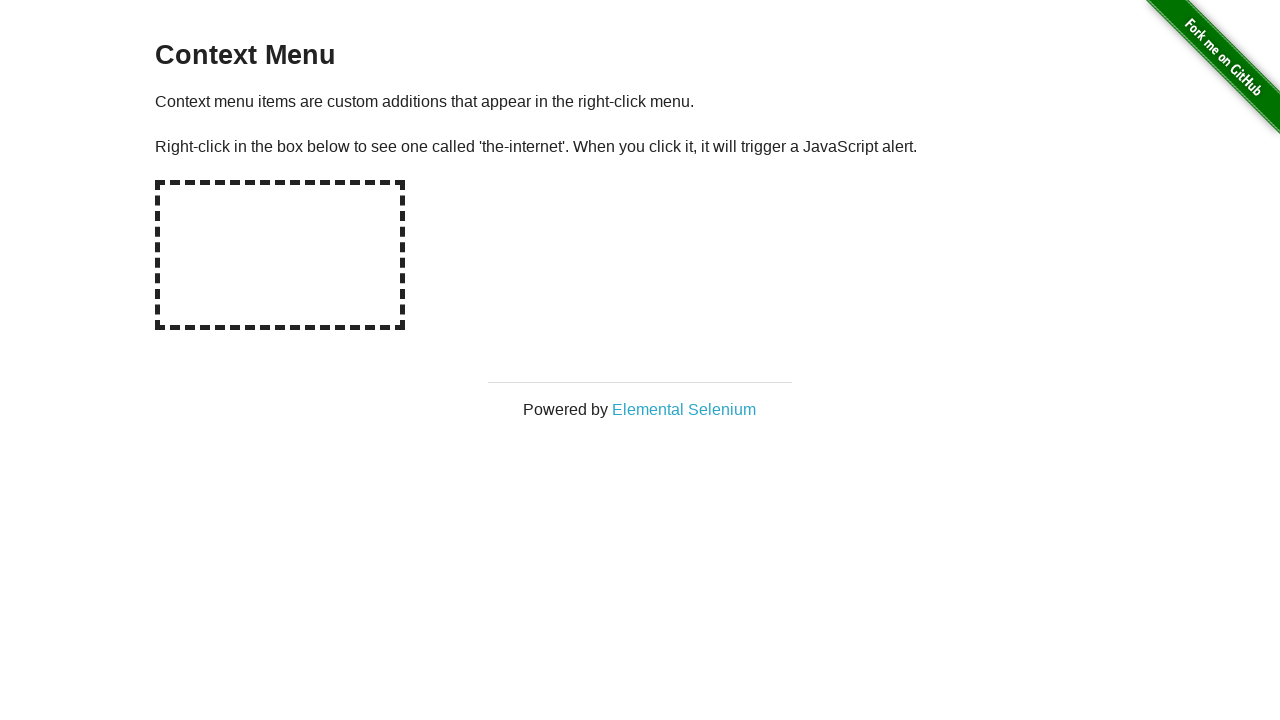

Right-clicked on the hot-spot area at (280, 255) on #hot-spot
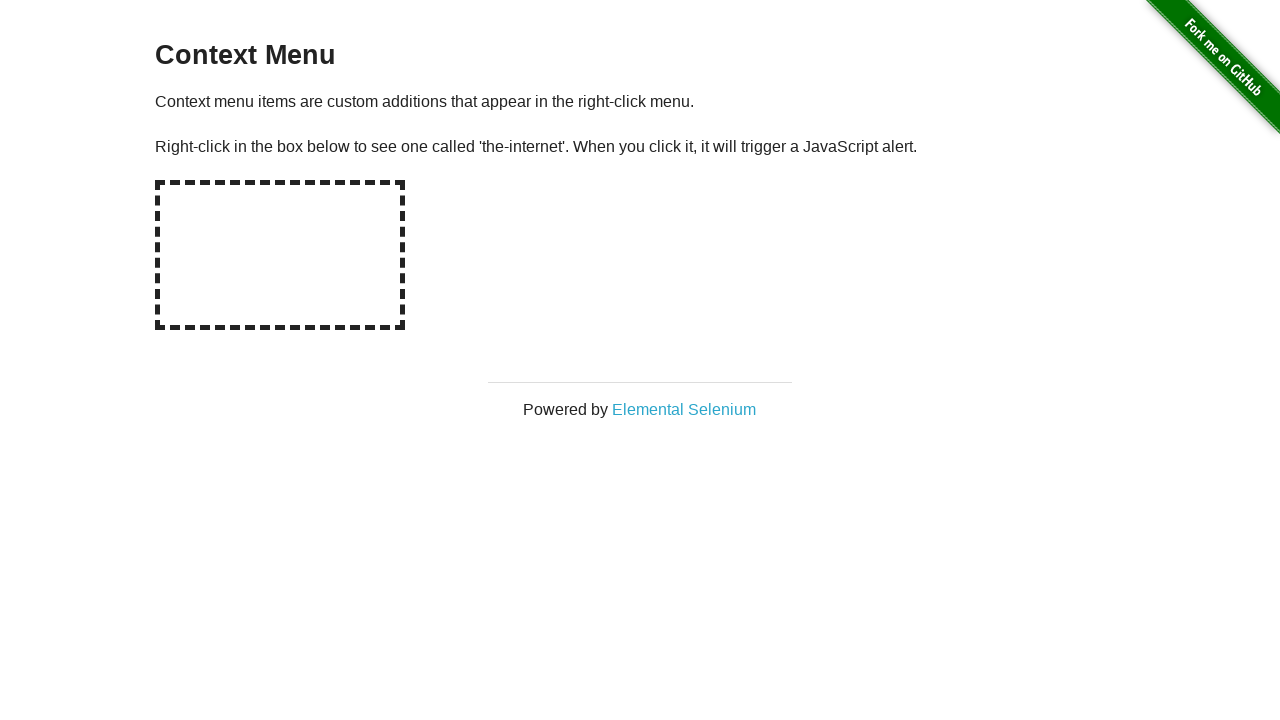

Alert dialog accepted
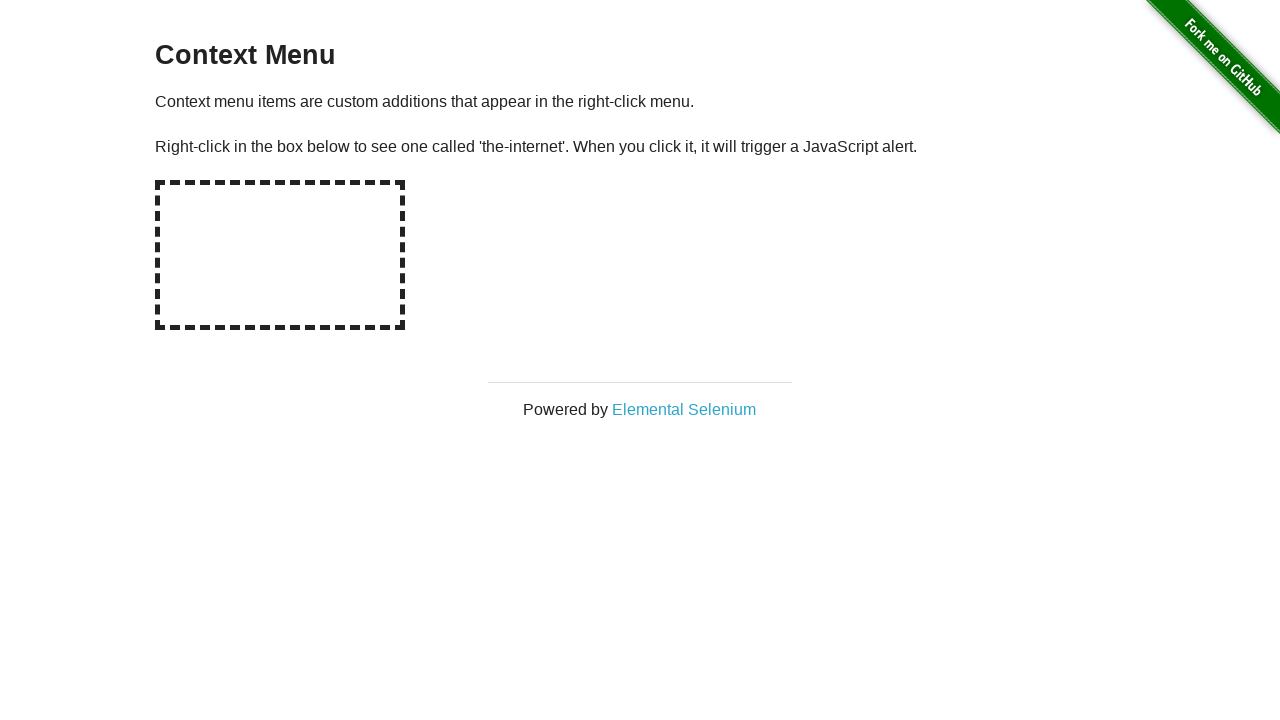

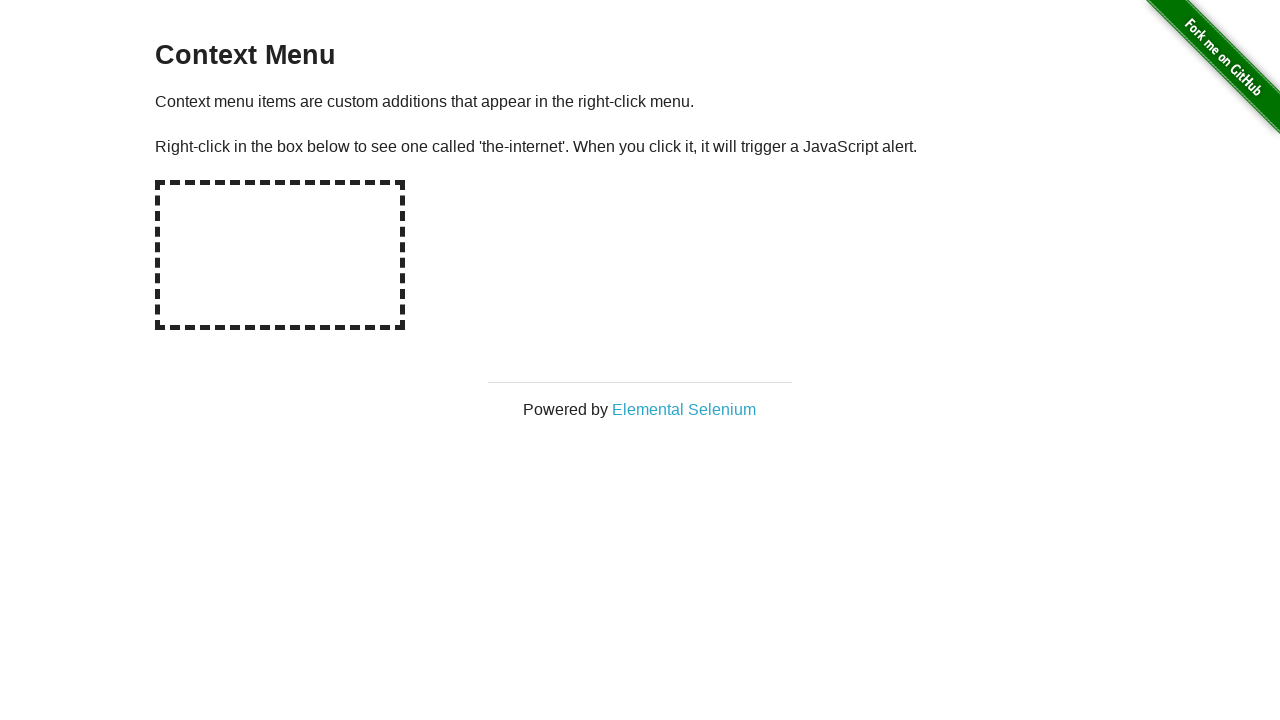